Tests infinite scroll functionality on a quotes page by scrolling down and verifying that additional content loads dynamically

Starting URL: http://quotes.toscrape.com/scroll

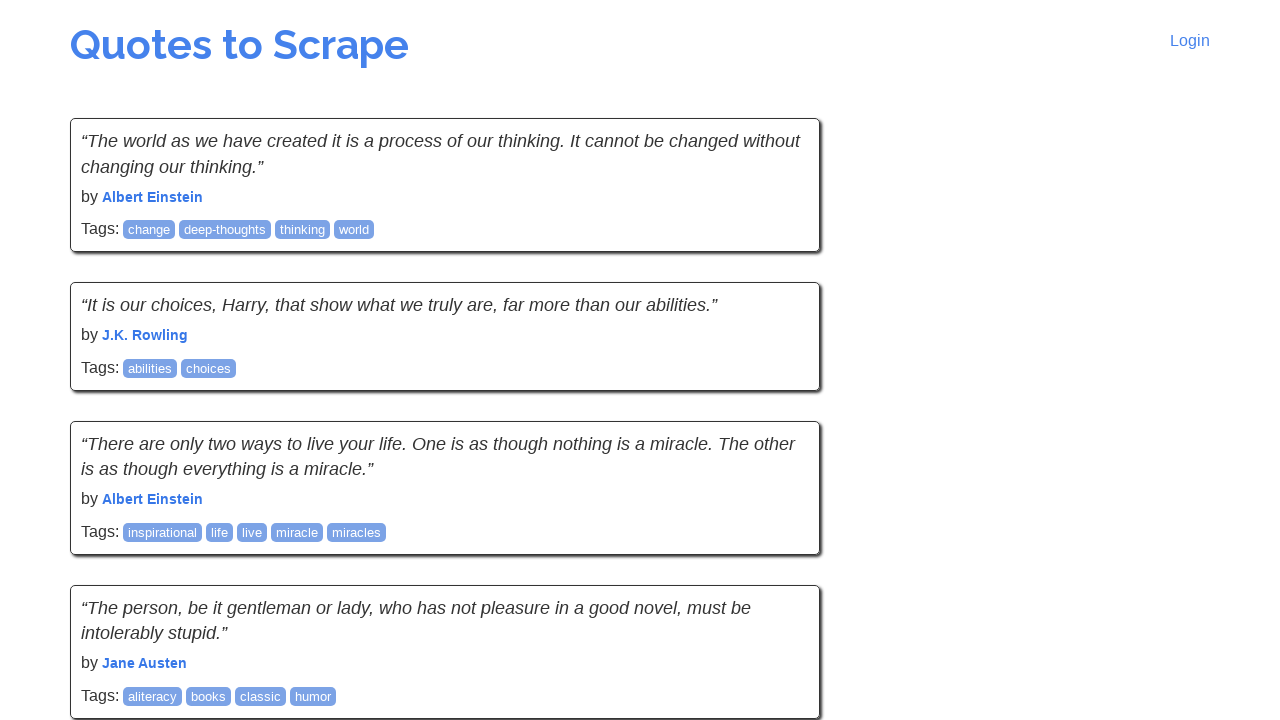

Initial quotes loaded on the page
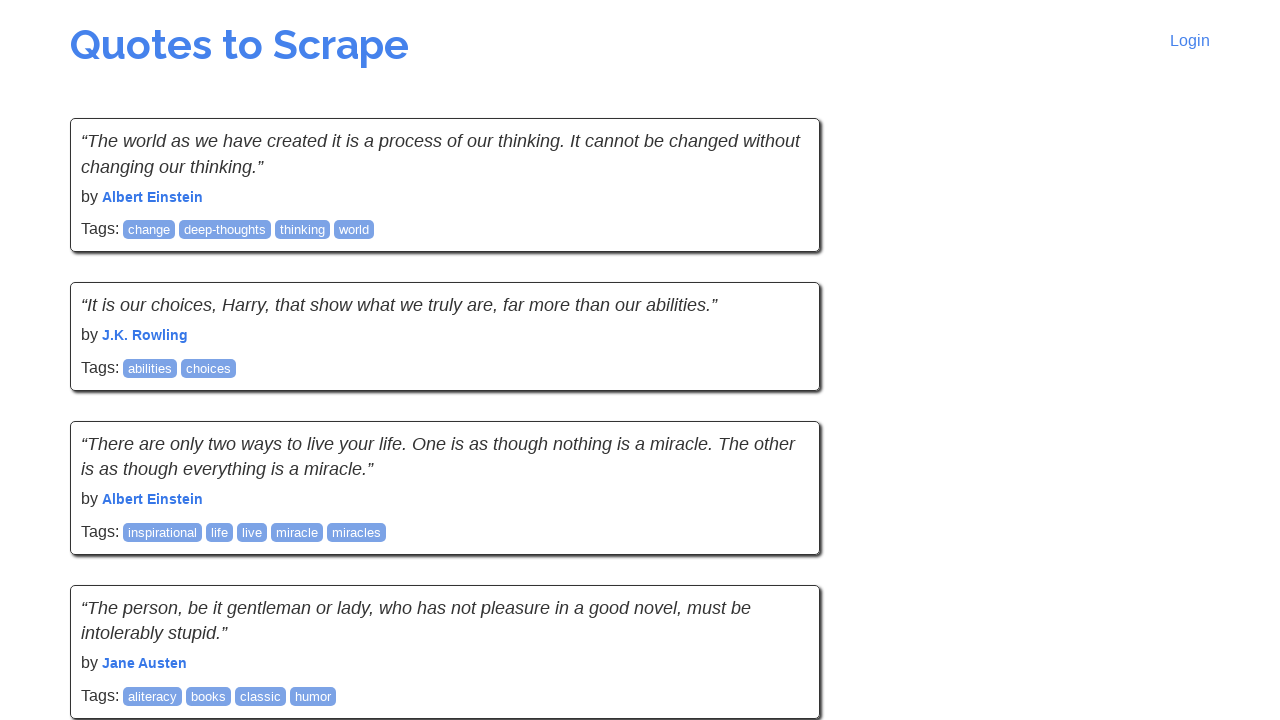

Scrolled to bottom of page to trigger infinite scroll
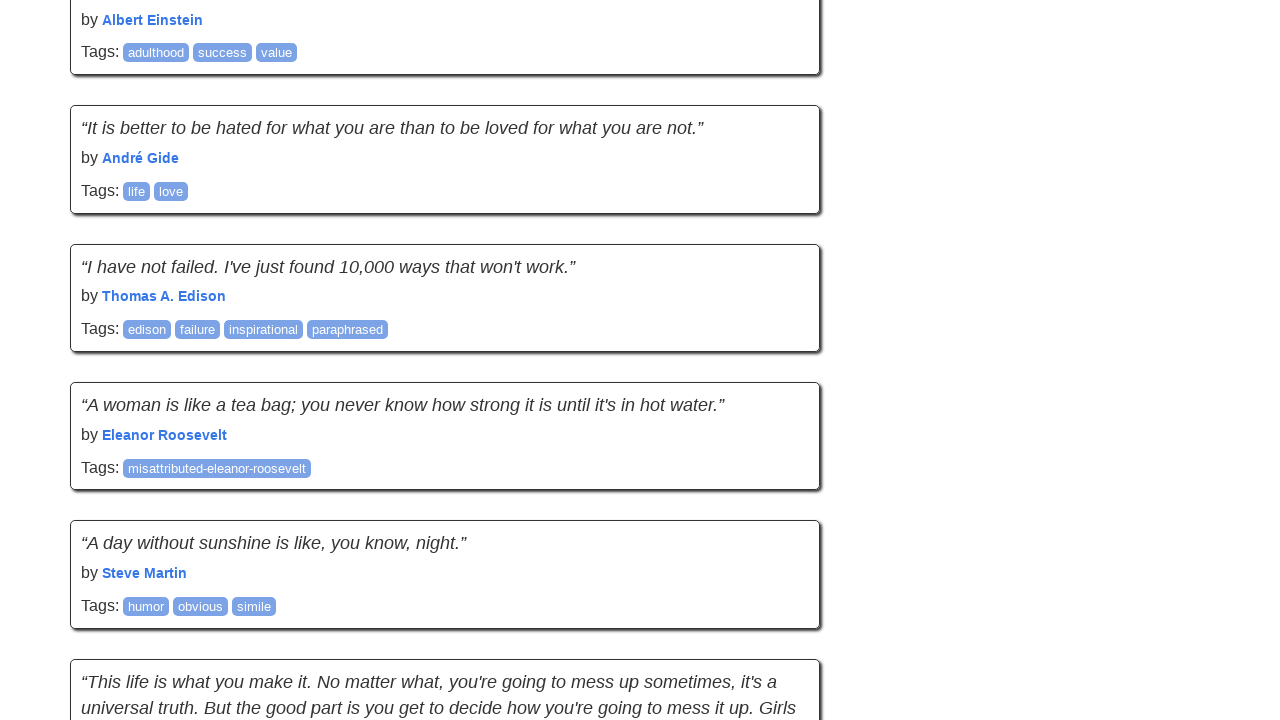

Additional quotes loaded dynamically after scrolling
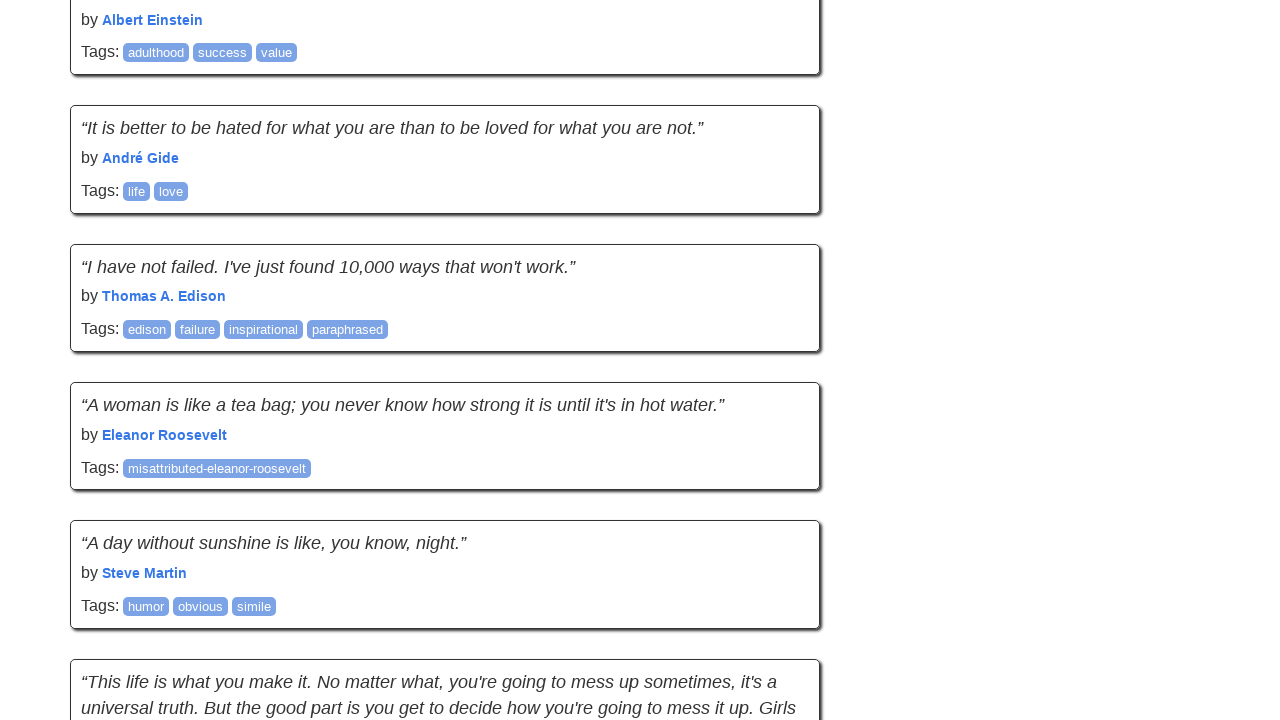

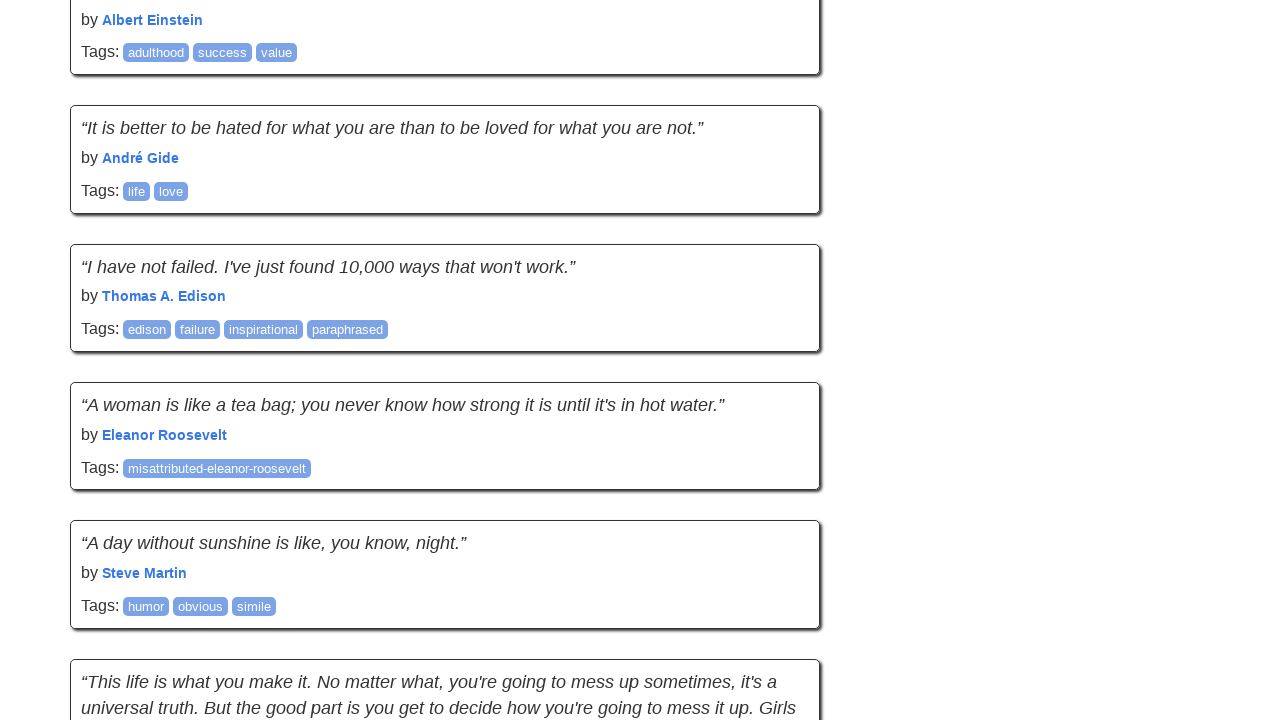